Verifies that the 'Enviar' button is present after clicking 'Adicionar'

Starting URL: https://test-a-pet.vercel.app/

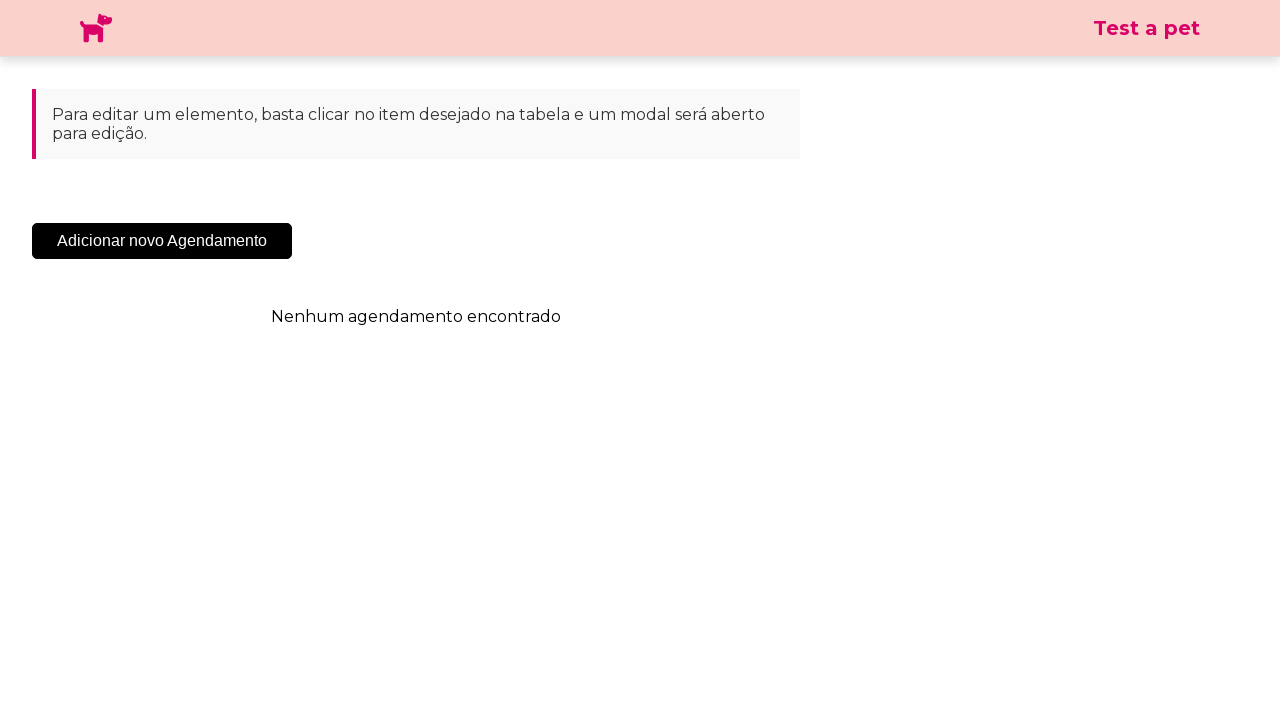

Clicked 'Adicionar Novo Agendamento' button at (162, 241) on .sc-cHqXqK.kZzwzX
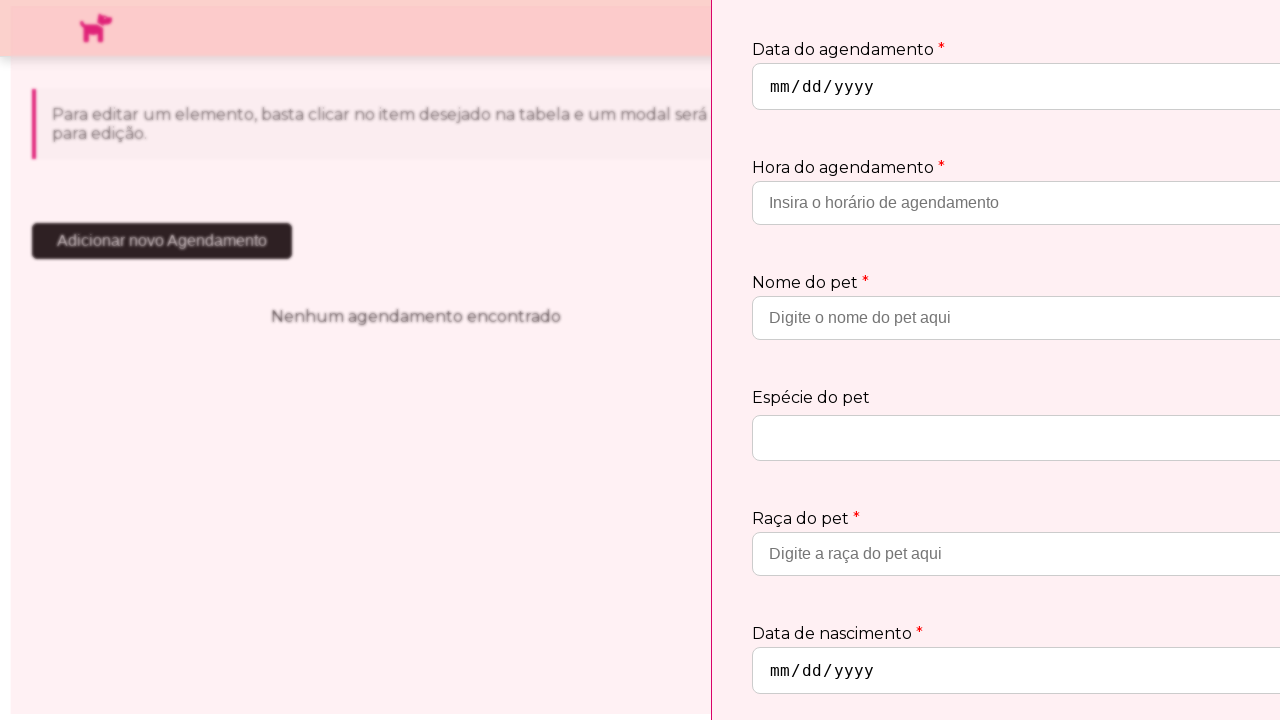

'Enviar' button is now visible after clicking 'Adicionar'
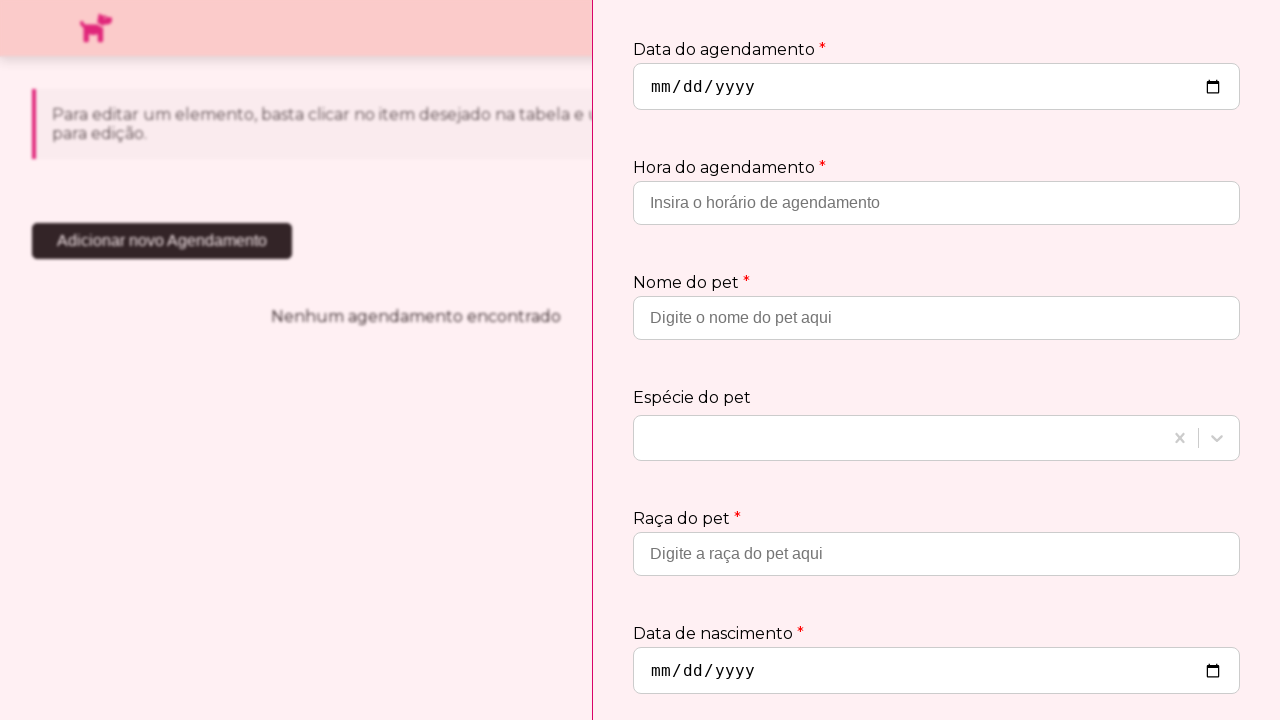

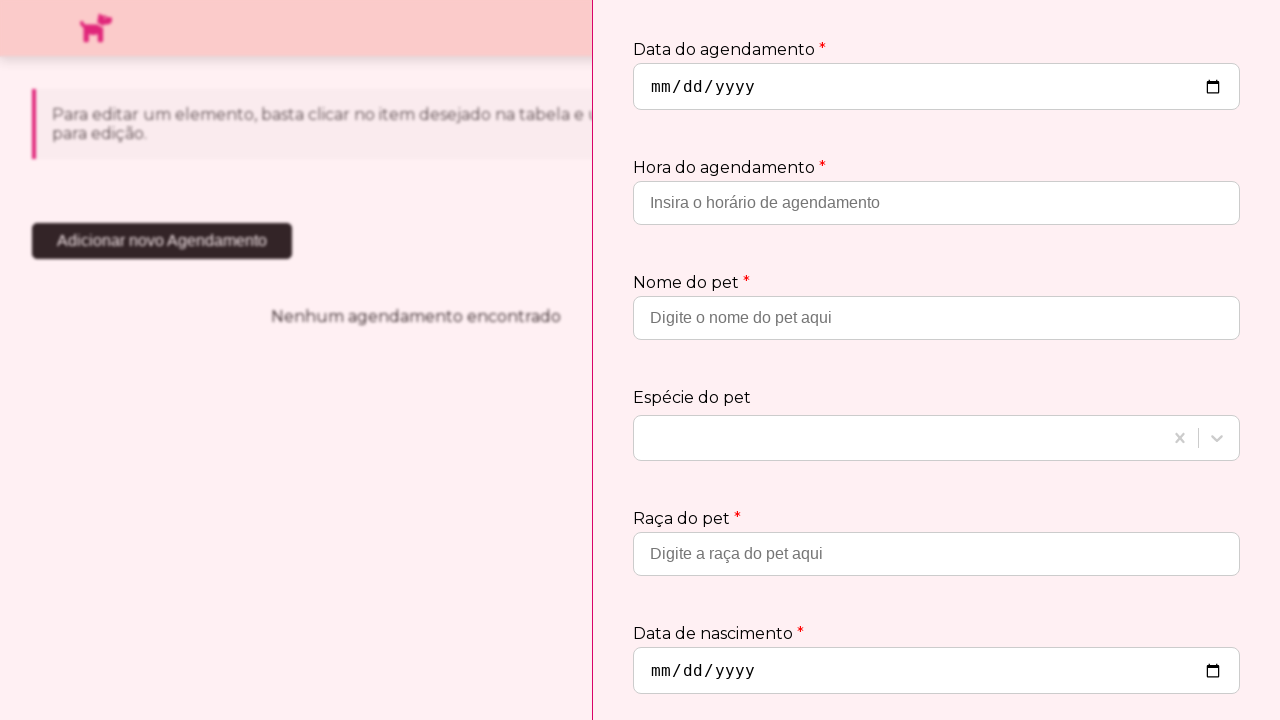